Tests browser back navigation by going to the About page and then navigating back to the home page, verifying the seconds element has changed

Starting URL: https://www.timeanddate.com/

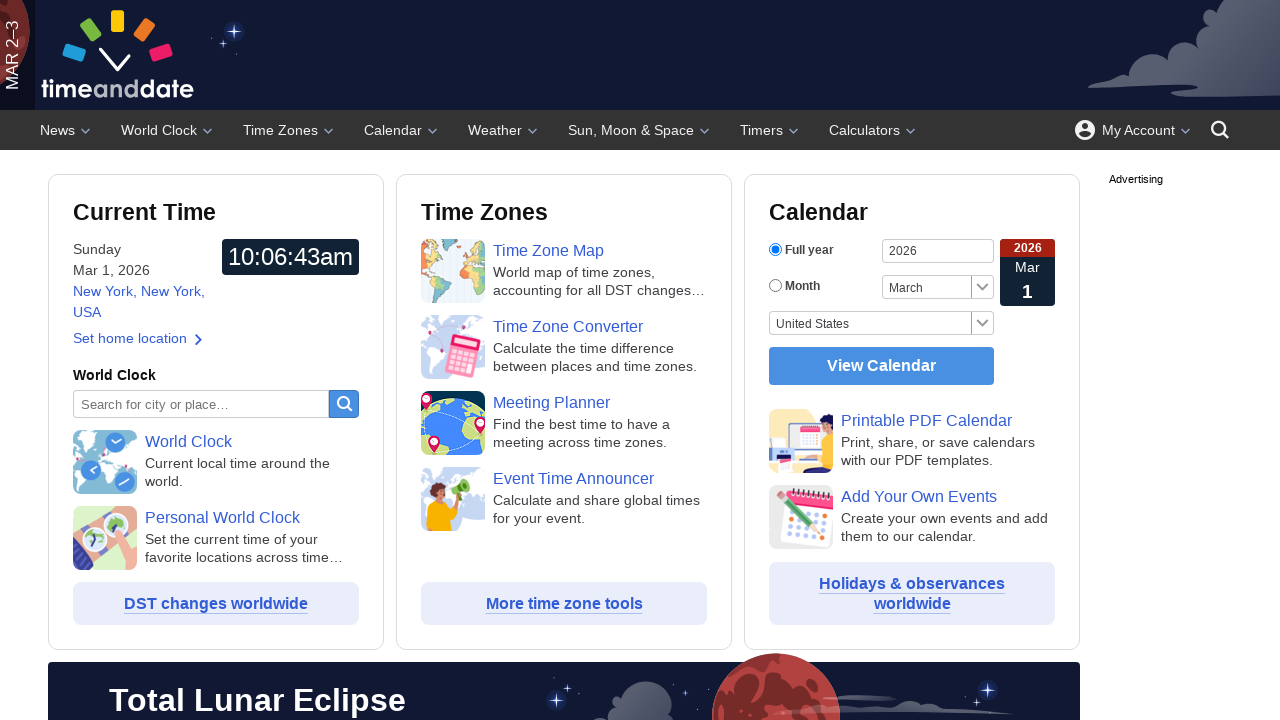

Retrieved initial seconds value from clock element #ij0
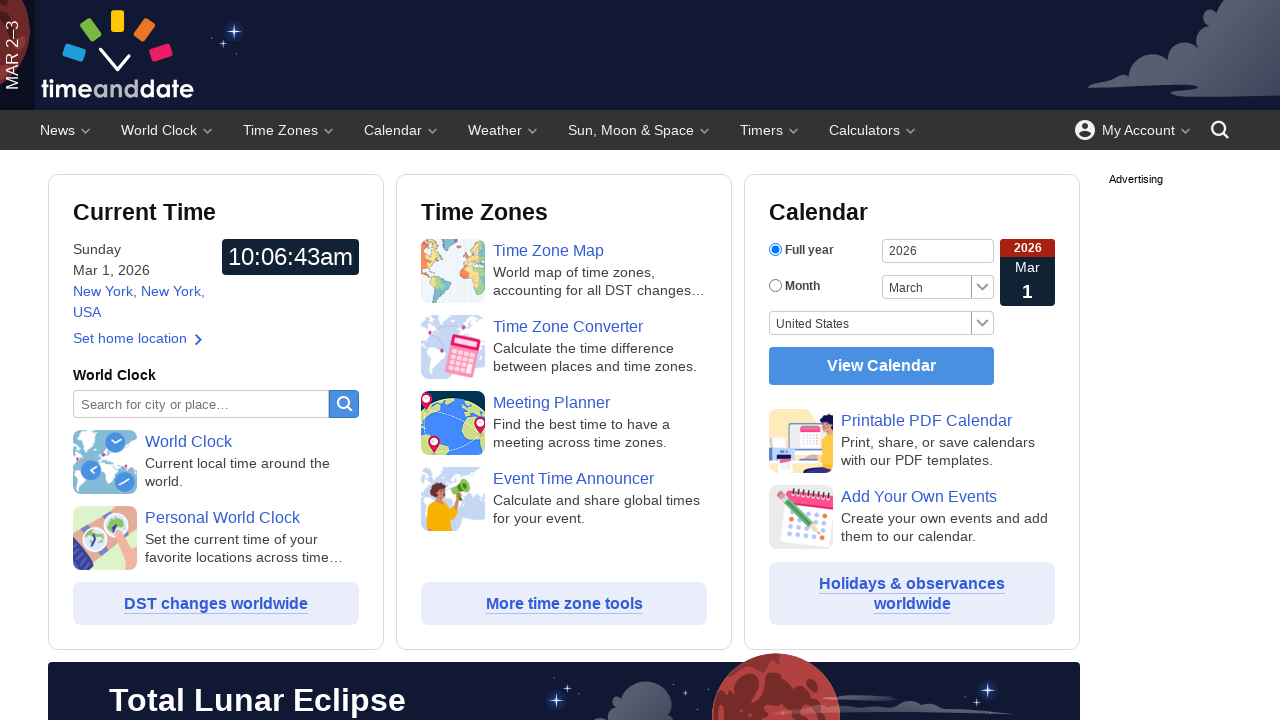

Navigated to About page at https://www.timeanddate.com/company/
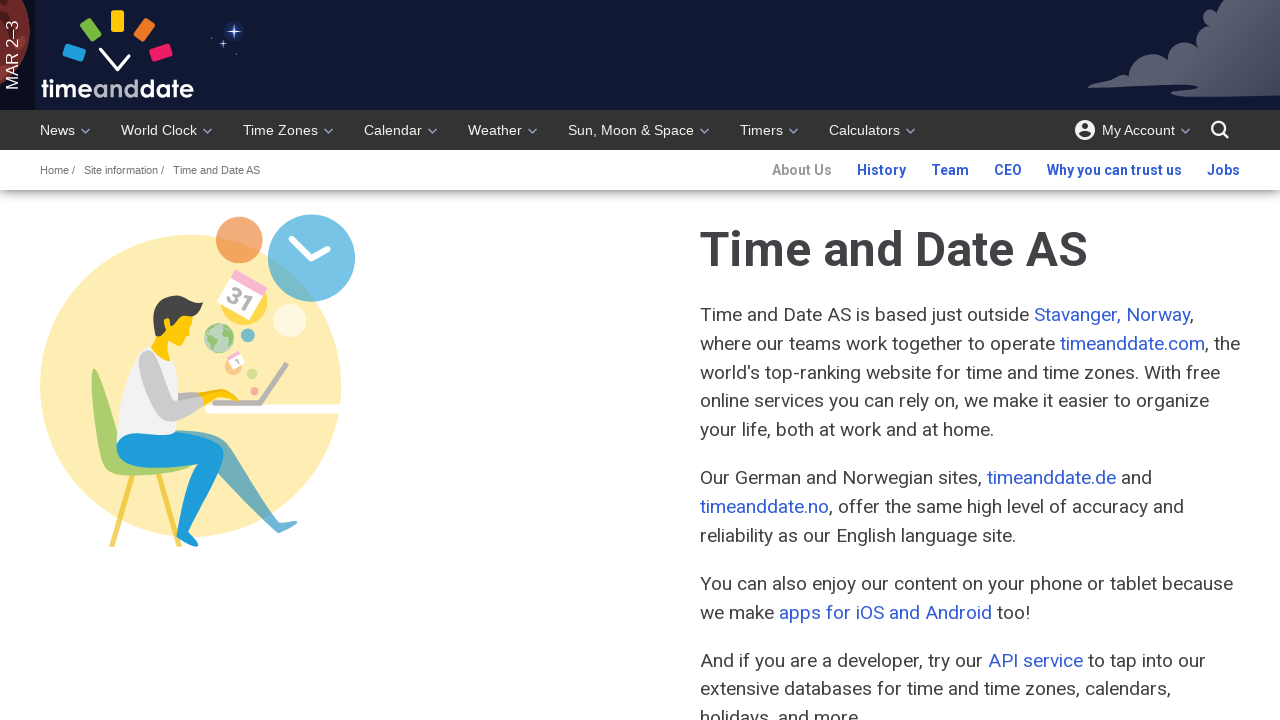

Navigated back to home page using browser back button
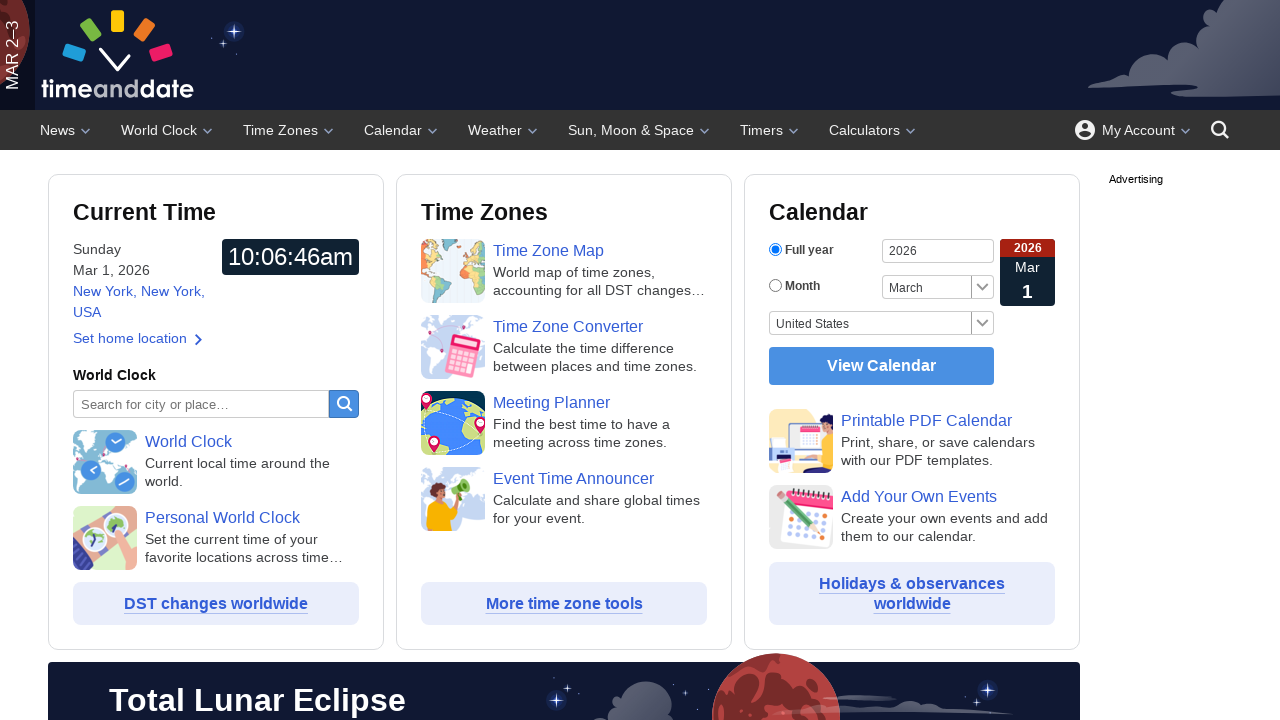

Verified page title is 'timeanddate.com'
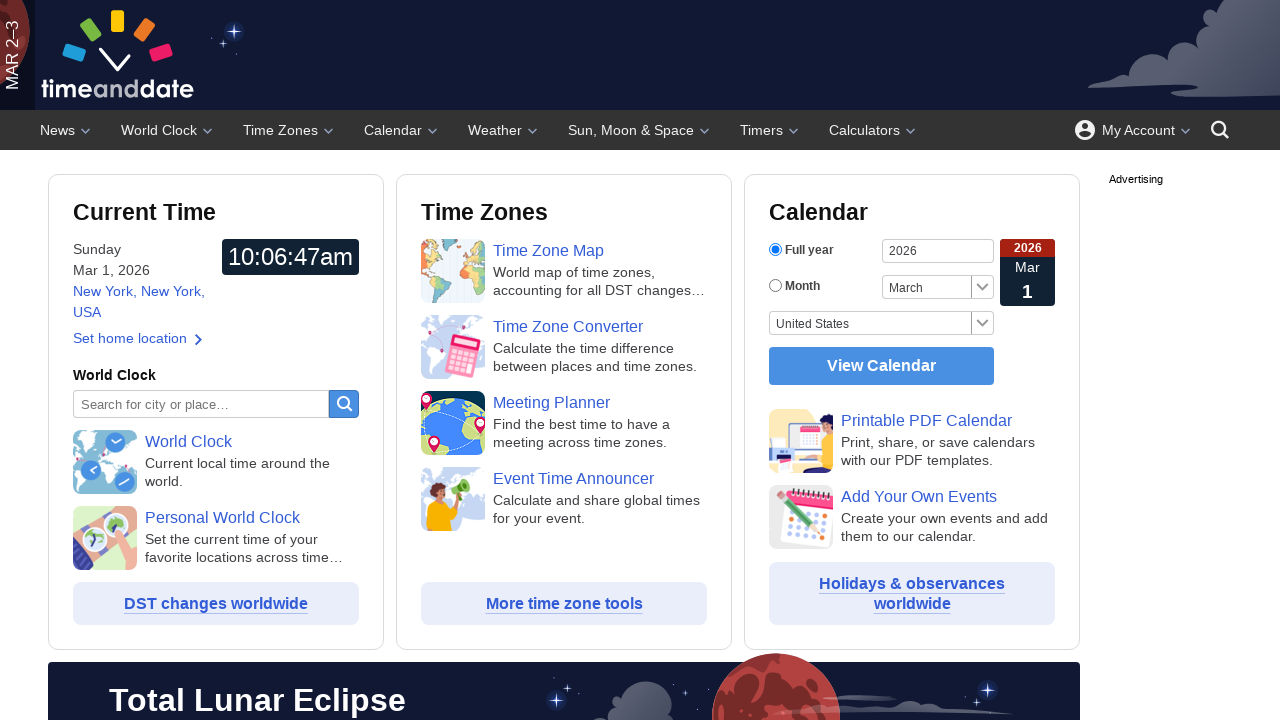

Verified URL is https://www.timeanddate.com/
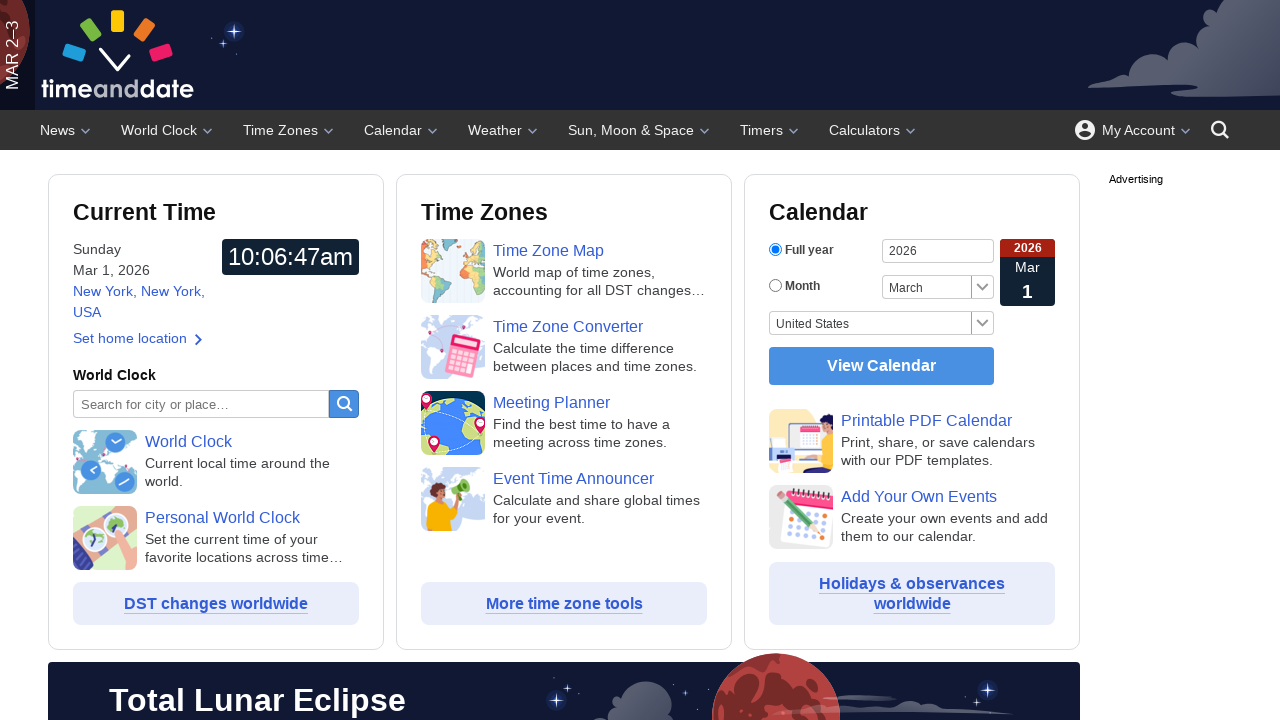

Retrieved updated seconds value from clock element #ij0
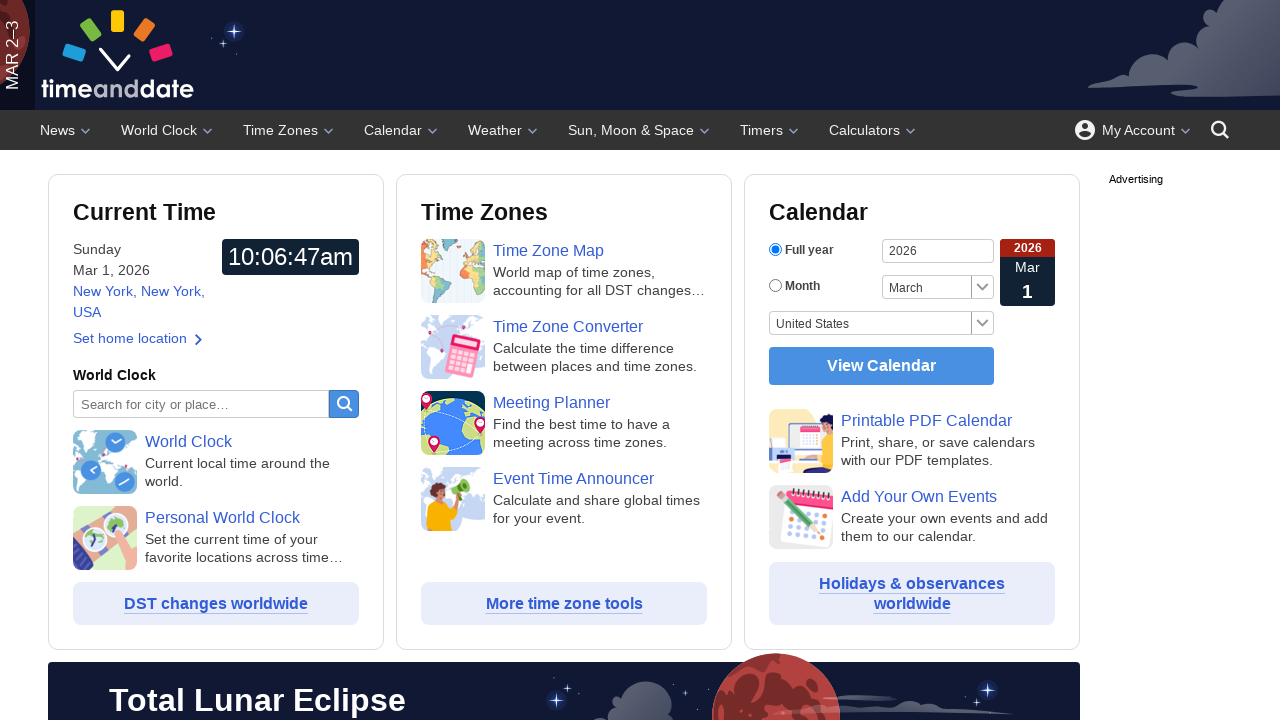

Verified seconds value has changed since initial load (time has passed)
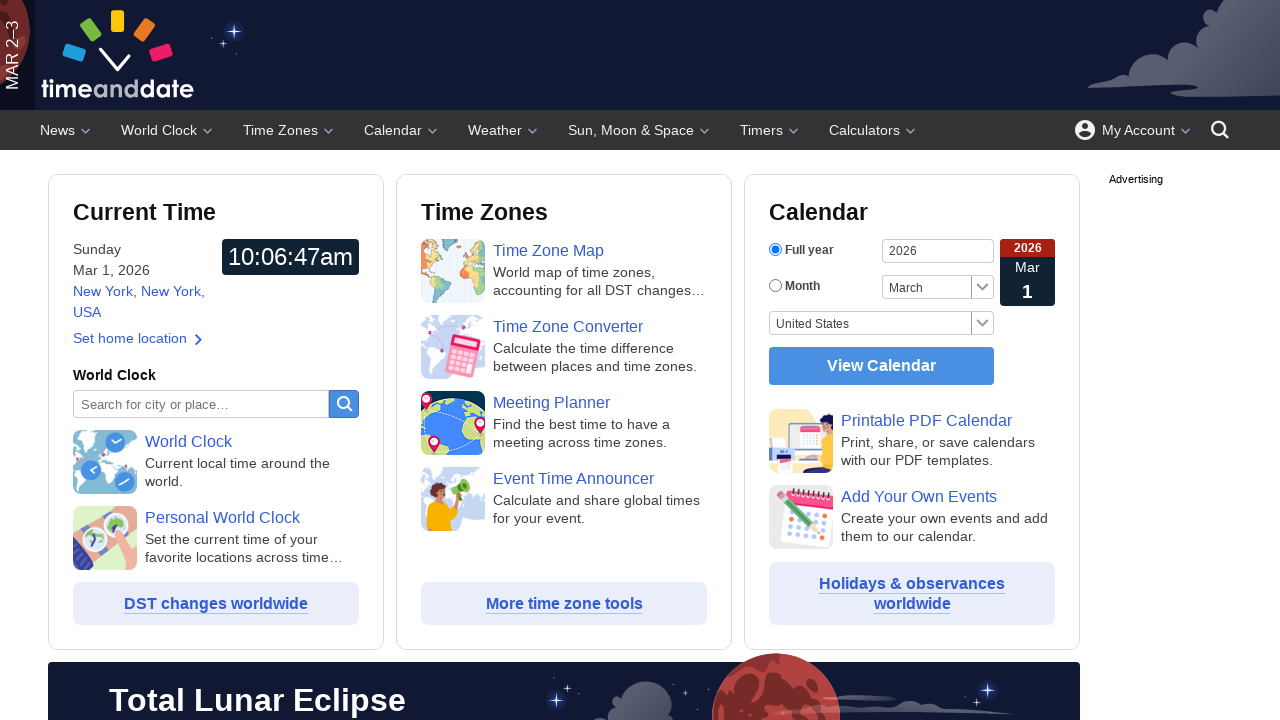

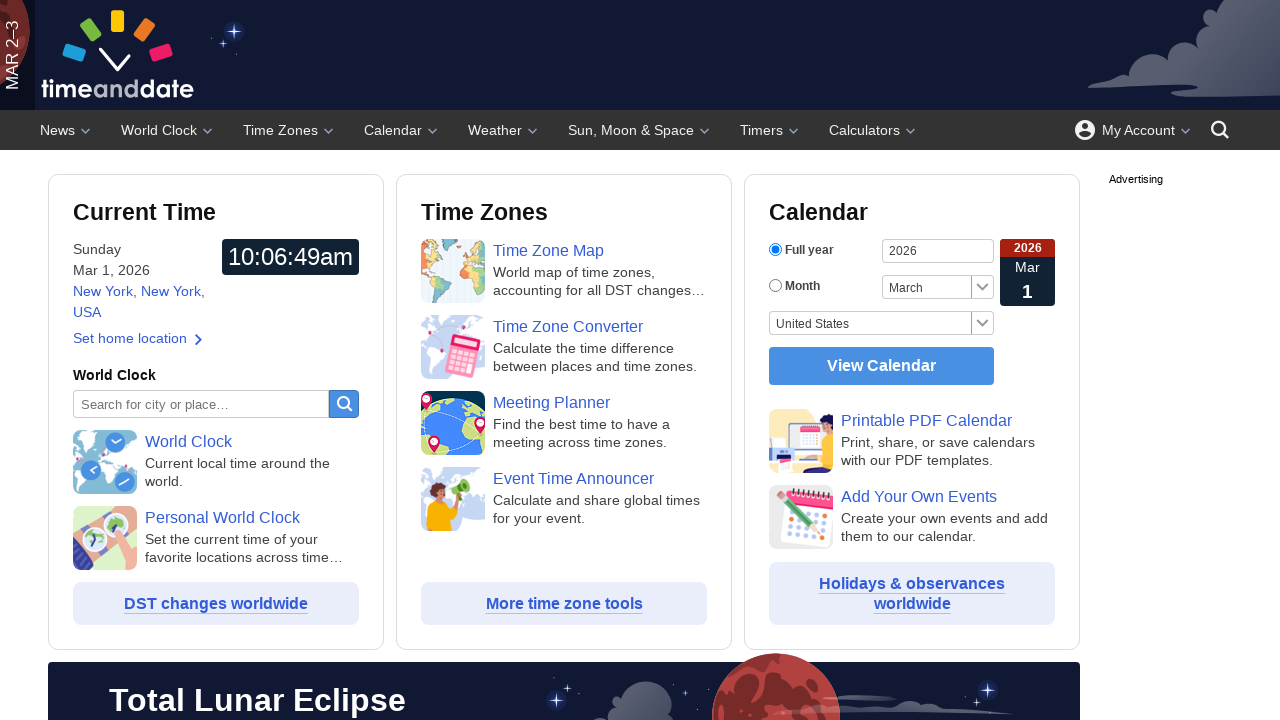